Tests form interaction within an iframe by clearing default values, entering new first and last name values, and submitting the form on W3Schools tryit editor

Starting URL: https://www.w3schools.com/html/tryit.asp?filename=tryhtml_form_submit

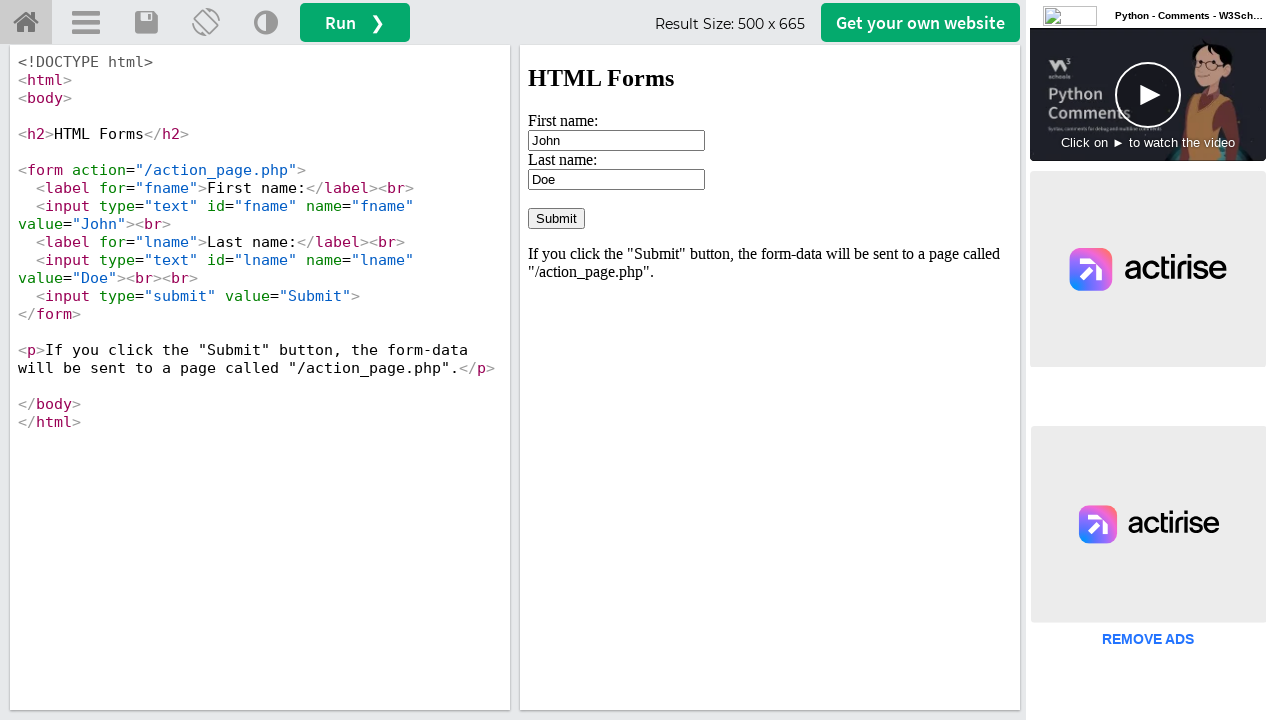

Located iframe with ID 'iframeResult' containing the form
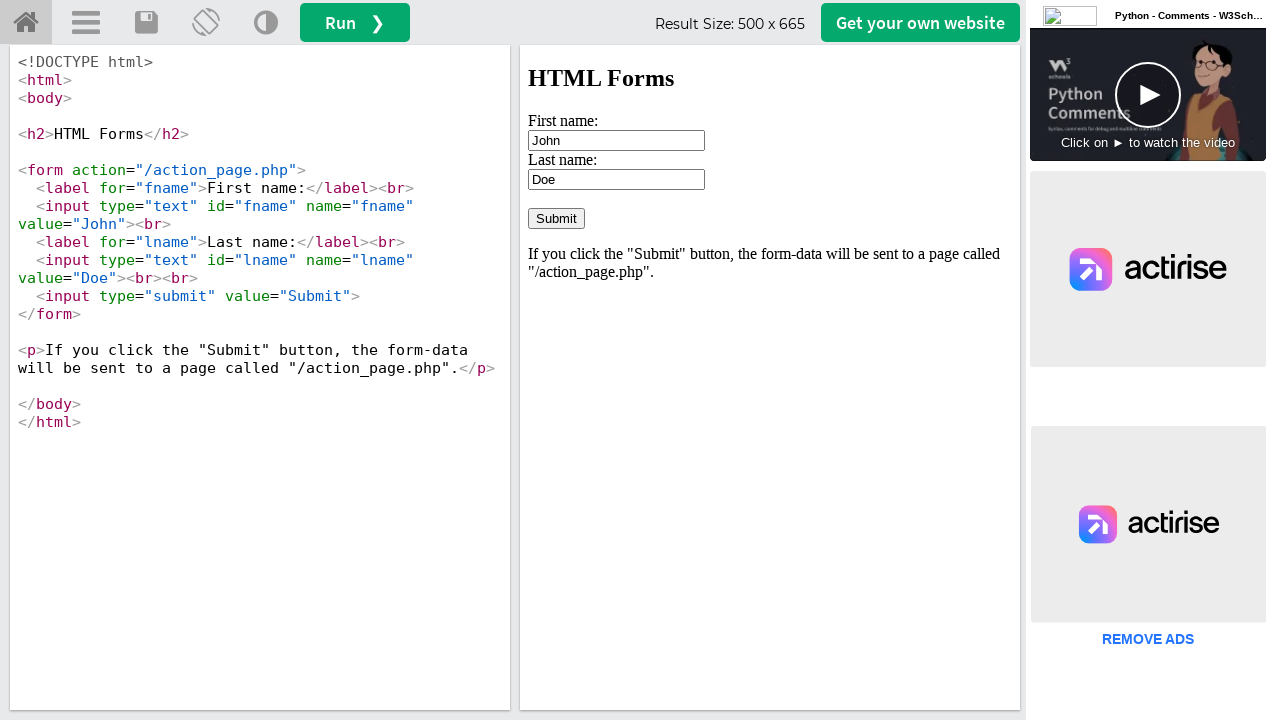

Cleared the first name input field on #iframeResult >> internal:control=enter-frame >> input[name='fname']
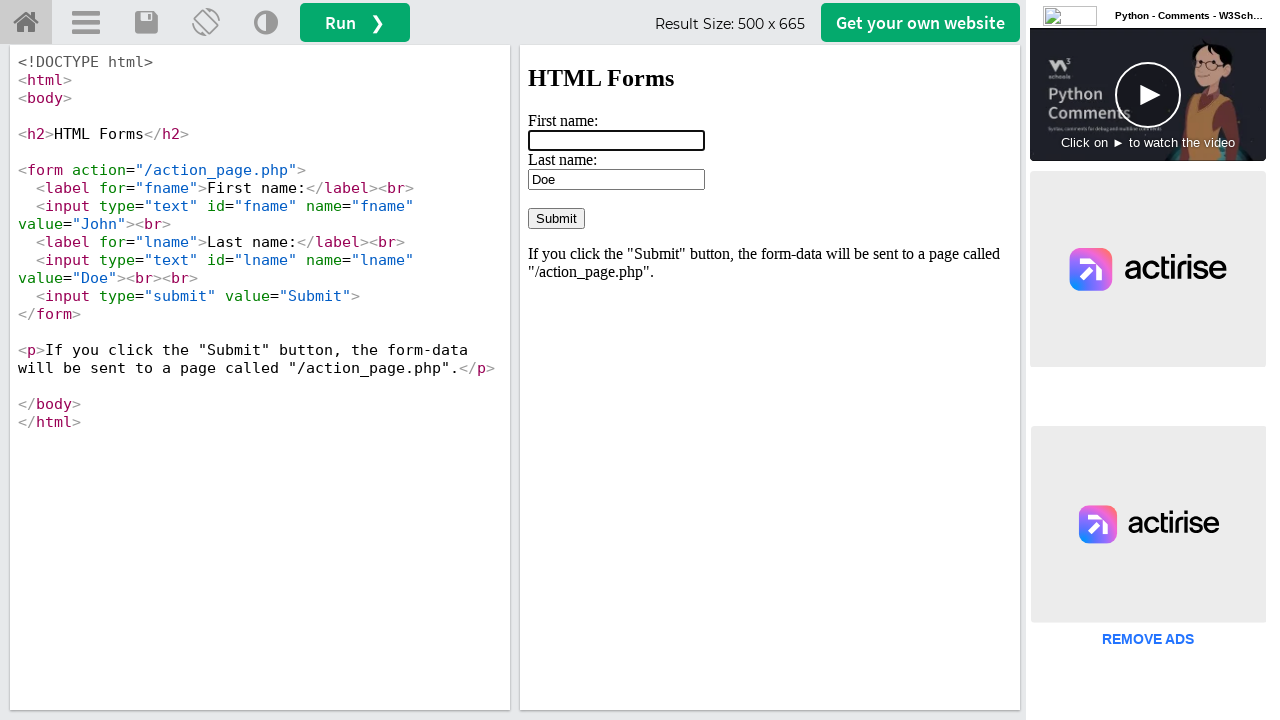

Filled first name field with 'Karim' on #iframeResult >> internal:control=enter-frame >> input[name='fname']
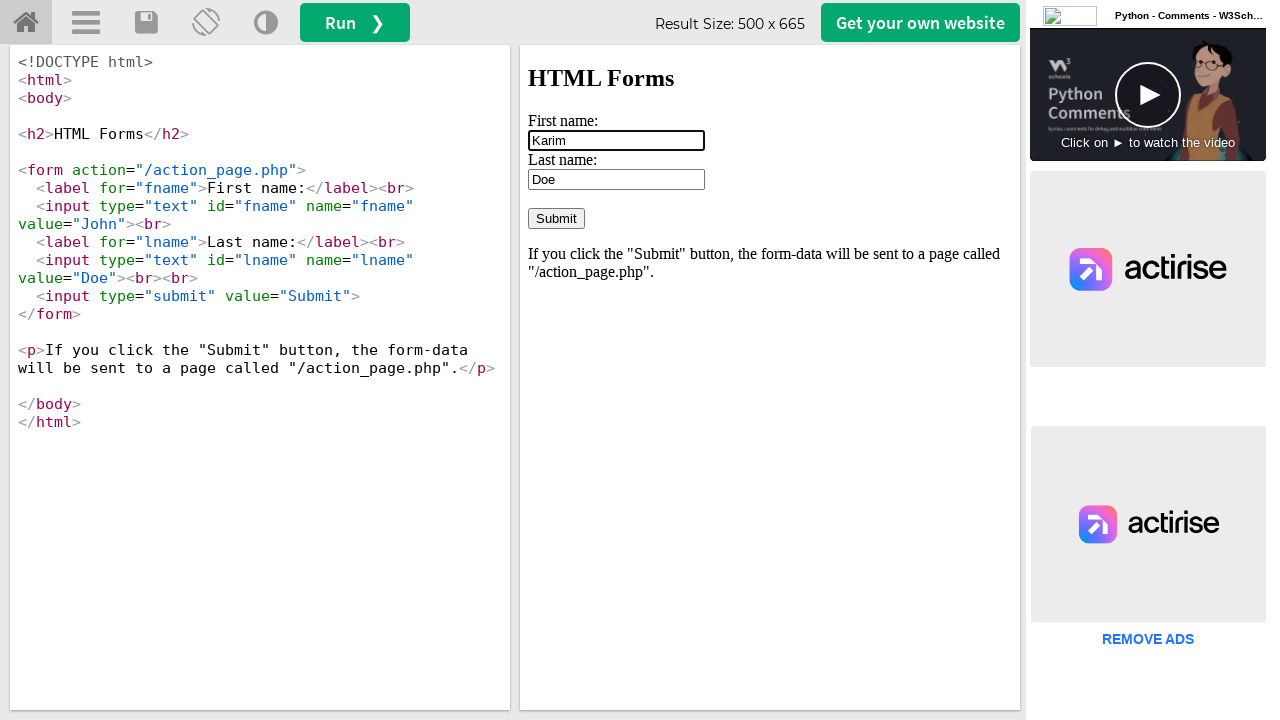

Cleared the last name input field on #iframeResult >> internal:control=enter-frame >> #lname
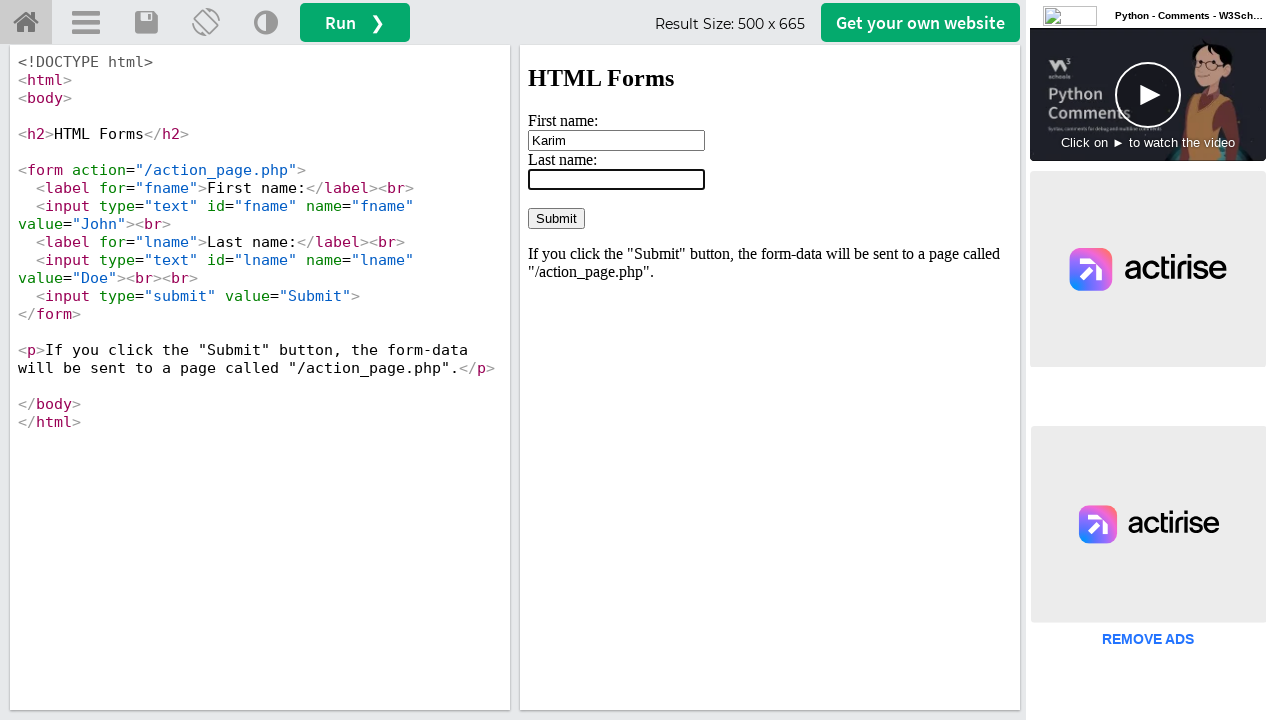

Filled last name field with 'Uddin' on #iframeResult >> internal:control=enter-frame >> #lname
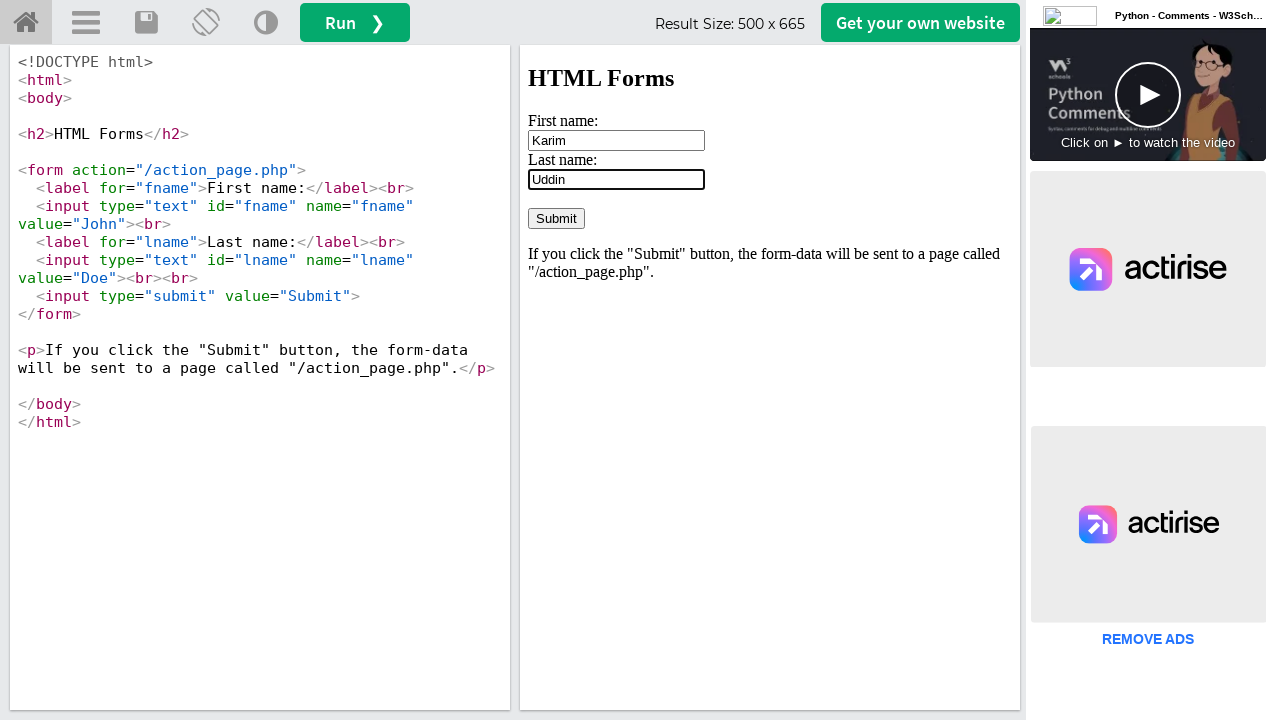

Clicked the Submit button to submit the form at (556, 218) on #iframeResult >> internal:control=enter-frame >> input[value='Submit']
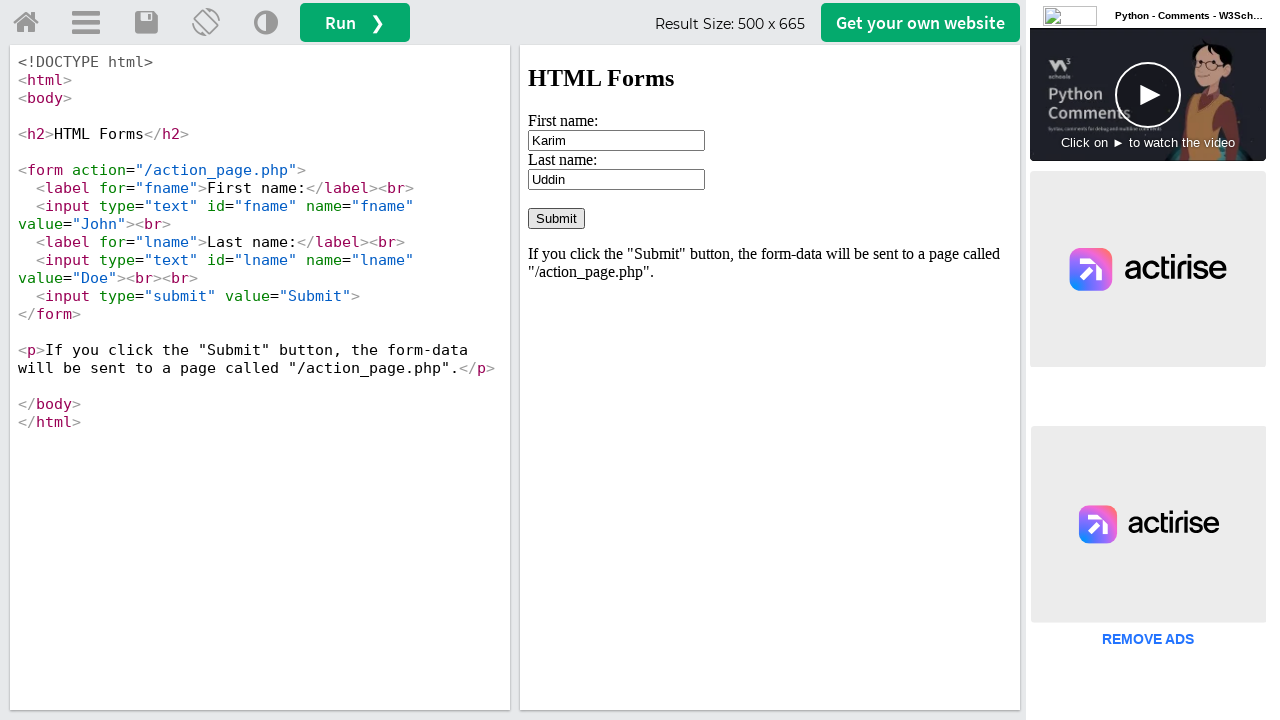

Waited 1000ms for form submission to process
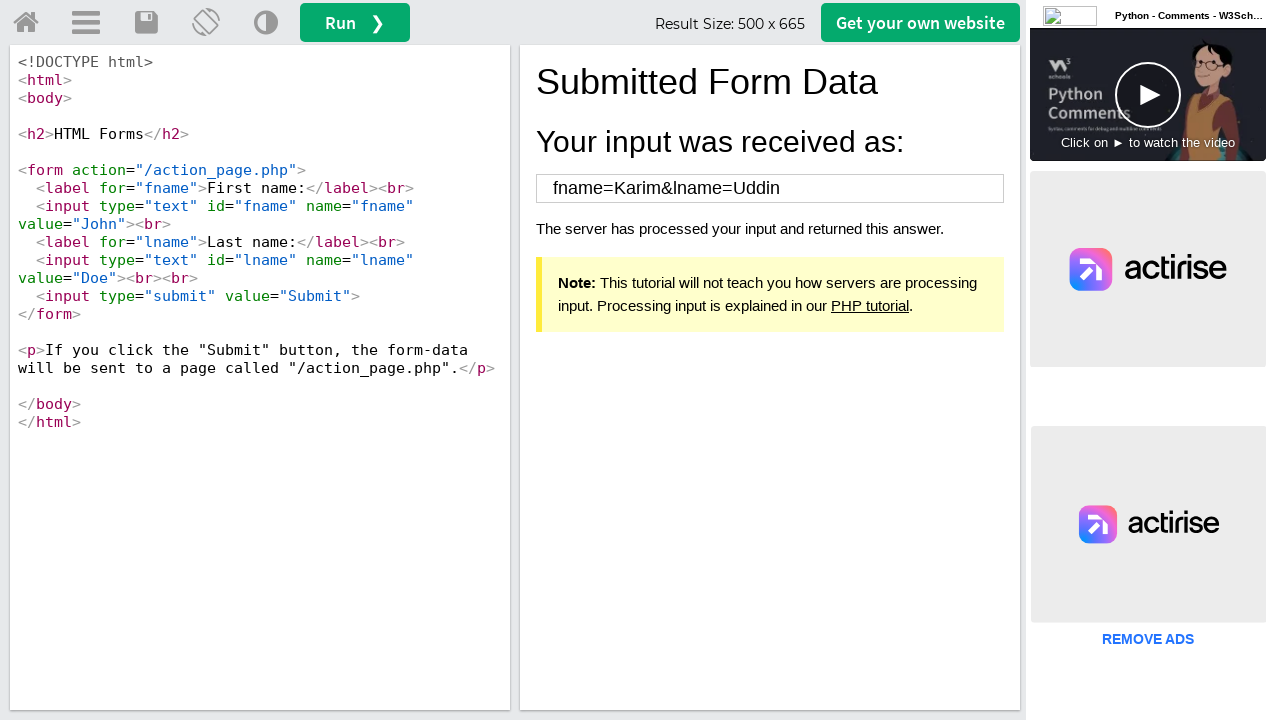

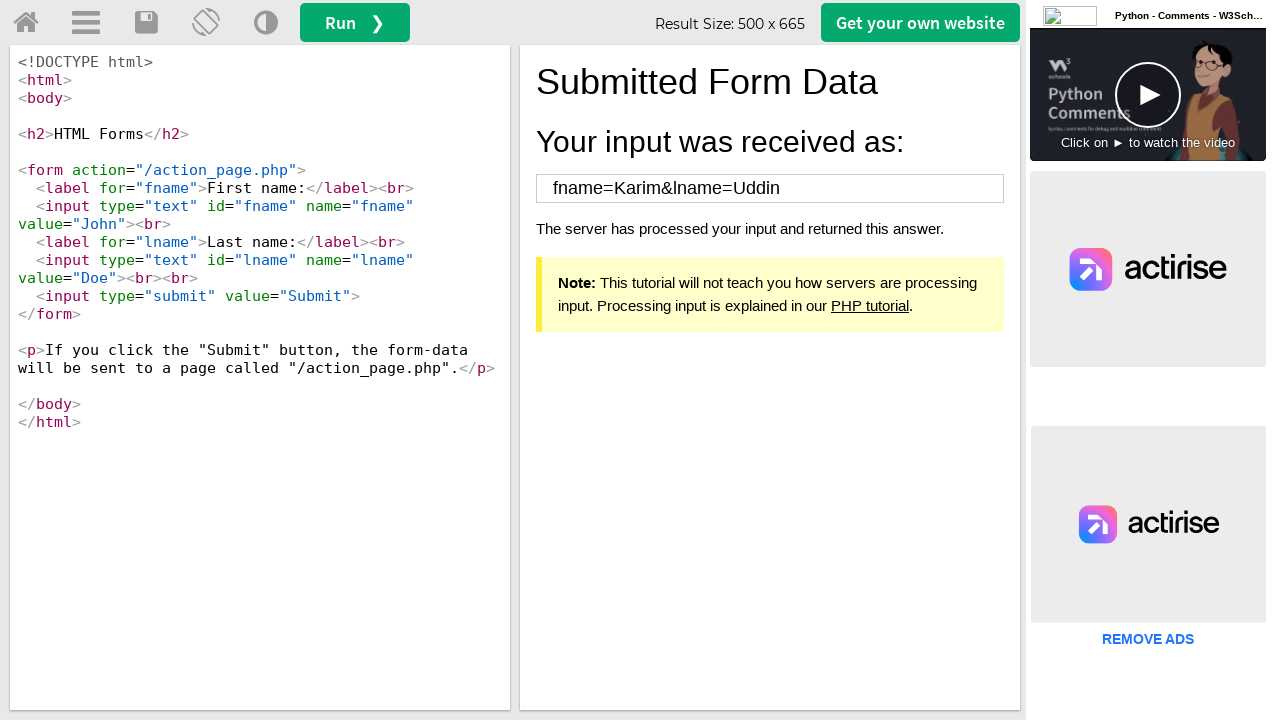